Tests waiting for JavaScript execution to complete by checking internal state and then verifying message count display

Starting URL: https://eviltester.github.io/synchole/messages.html

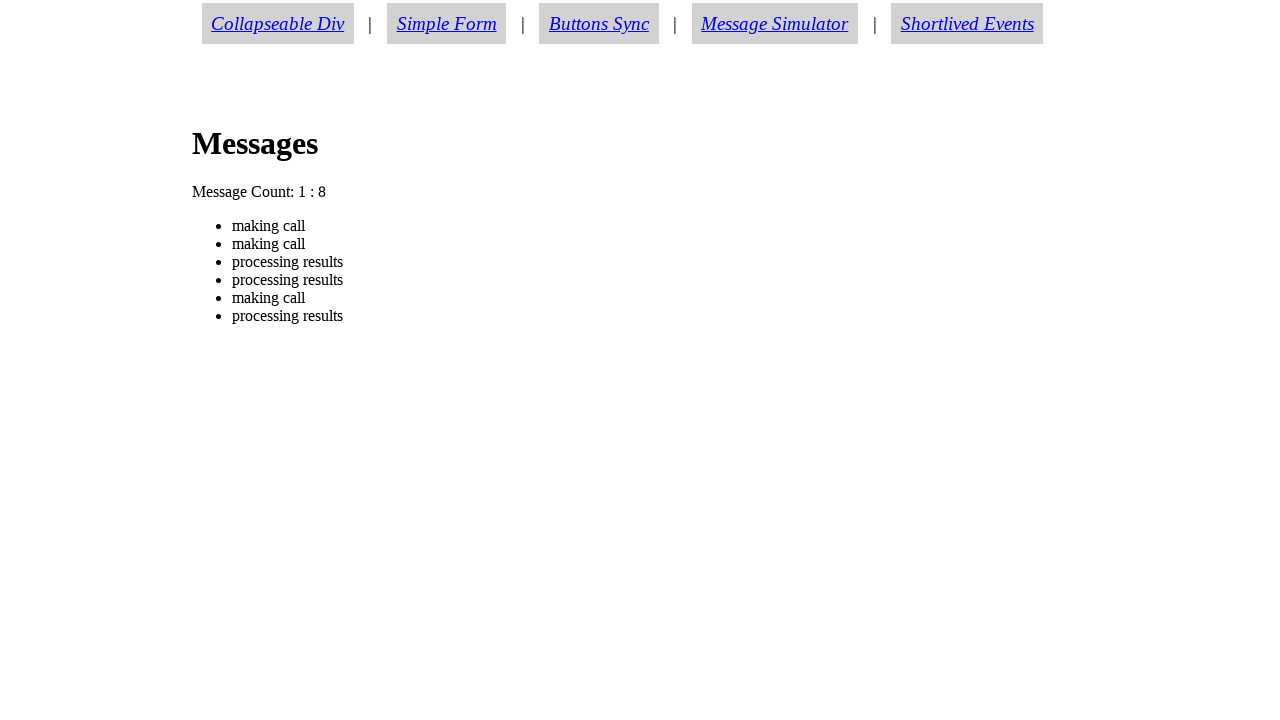

Waited for JavaScript internal state: totalMessagesReceived > 0 and renderingQueueCount == 0
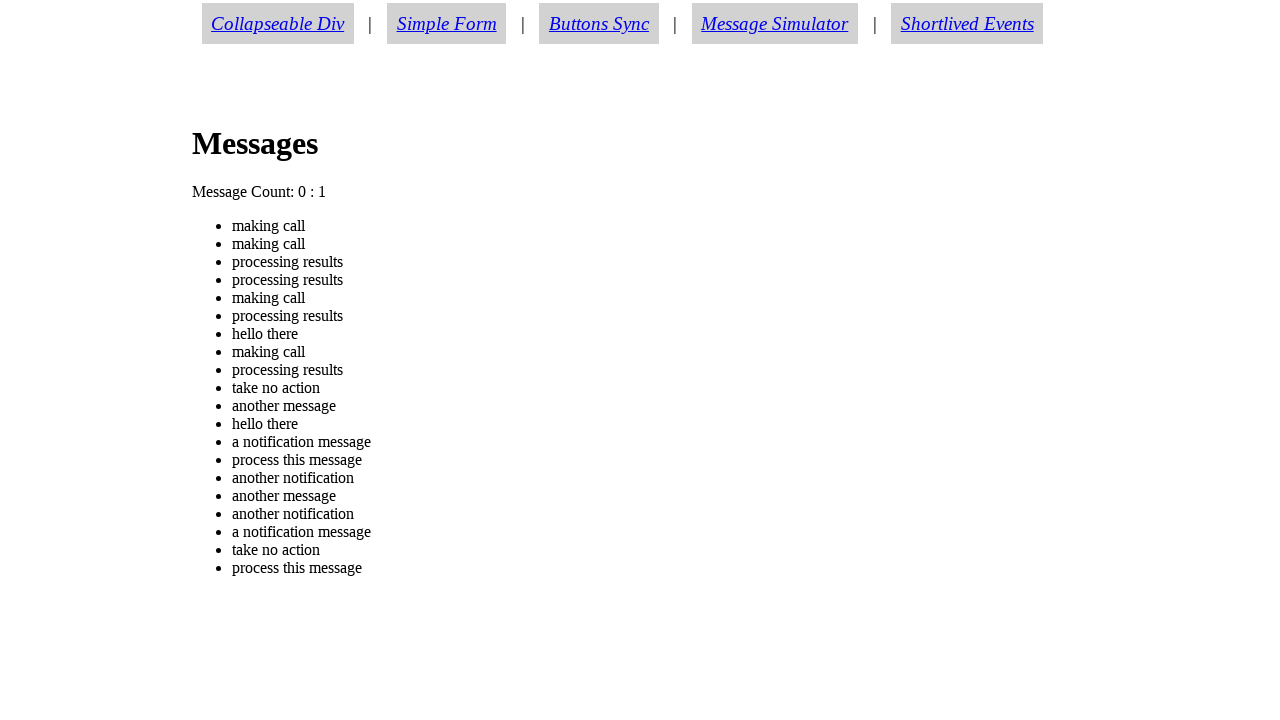

Waited for message count element to display 'Message Count: 0 : 0'
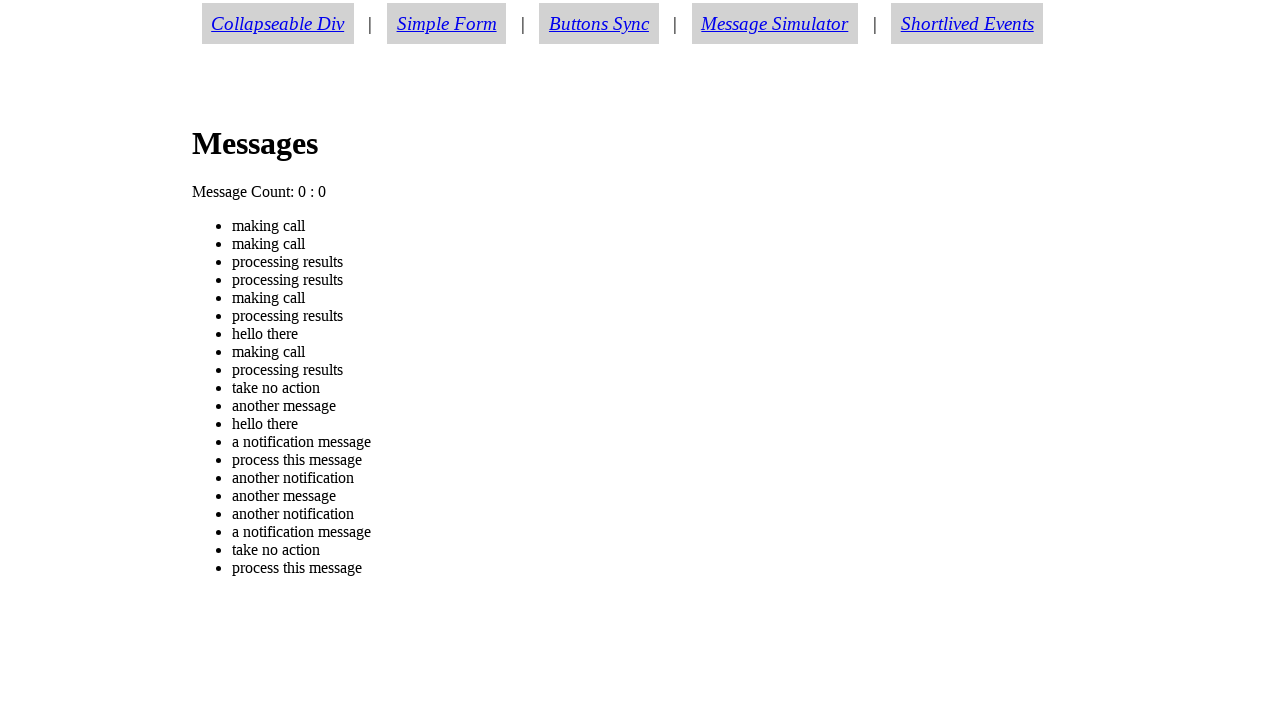

Verified message count text equals 'Message Count: 0 : 0'
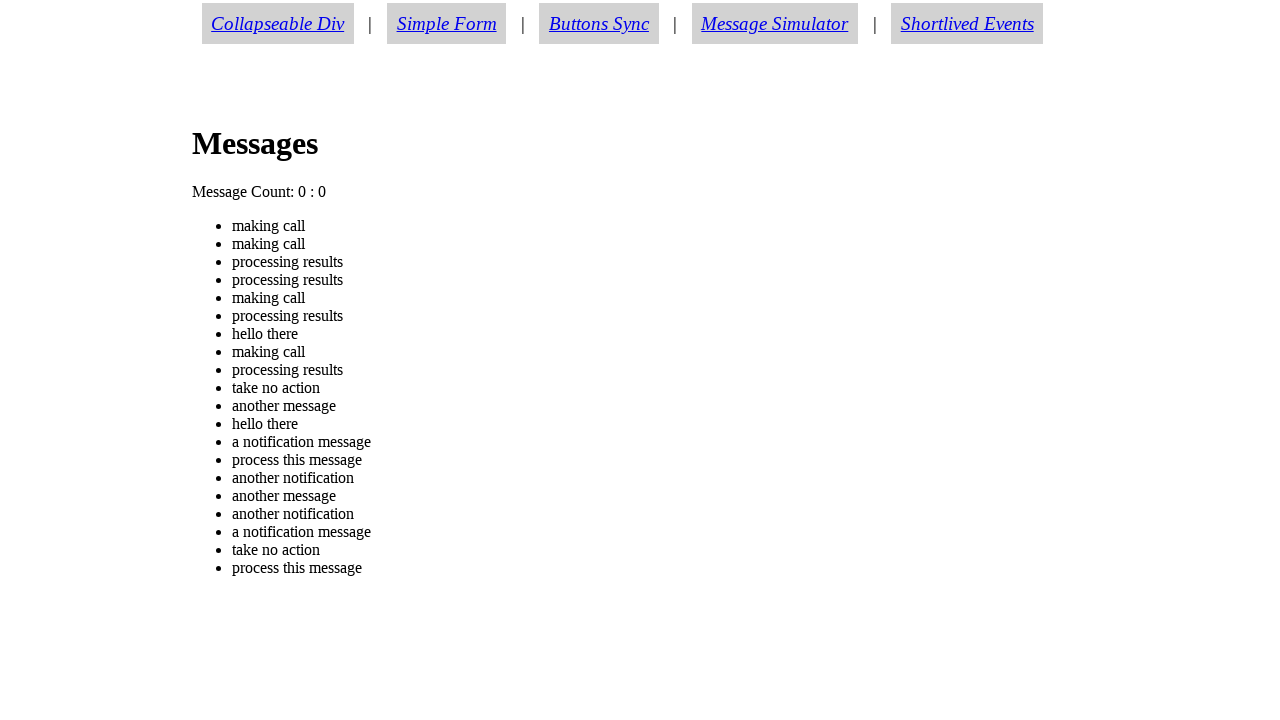

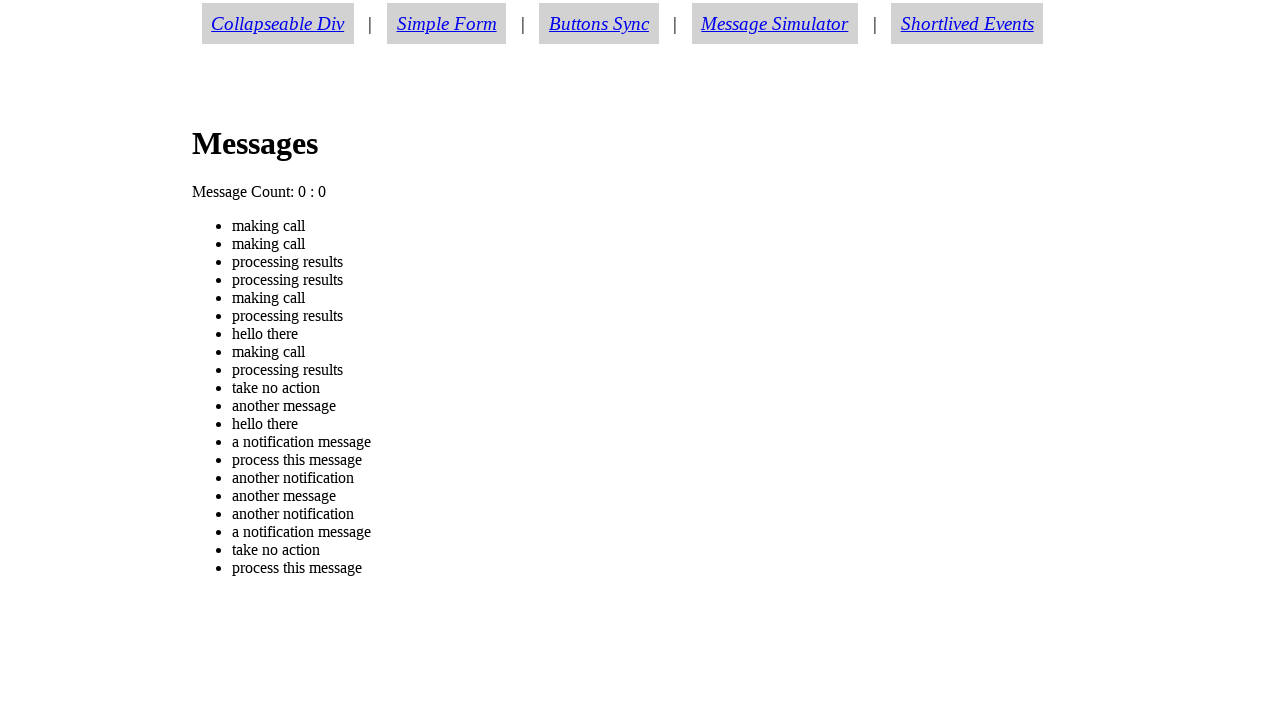